Tests the Selenide GitHub repository wiki by navigating to the Wiki tab, searching for "SoftAssertions", opening that wiki page, and verifying it contains a specific JUnit 5 code example.

Starting URL: https://github.com/selenide/selenide

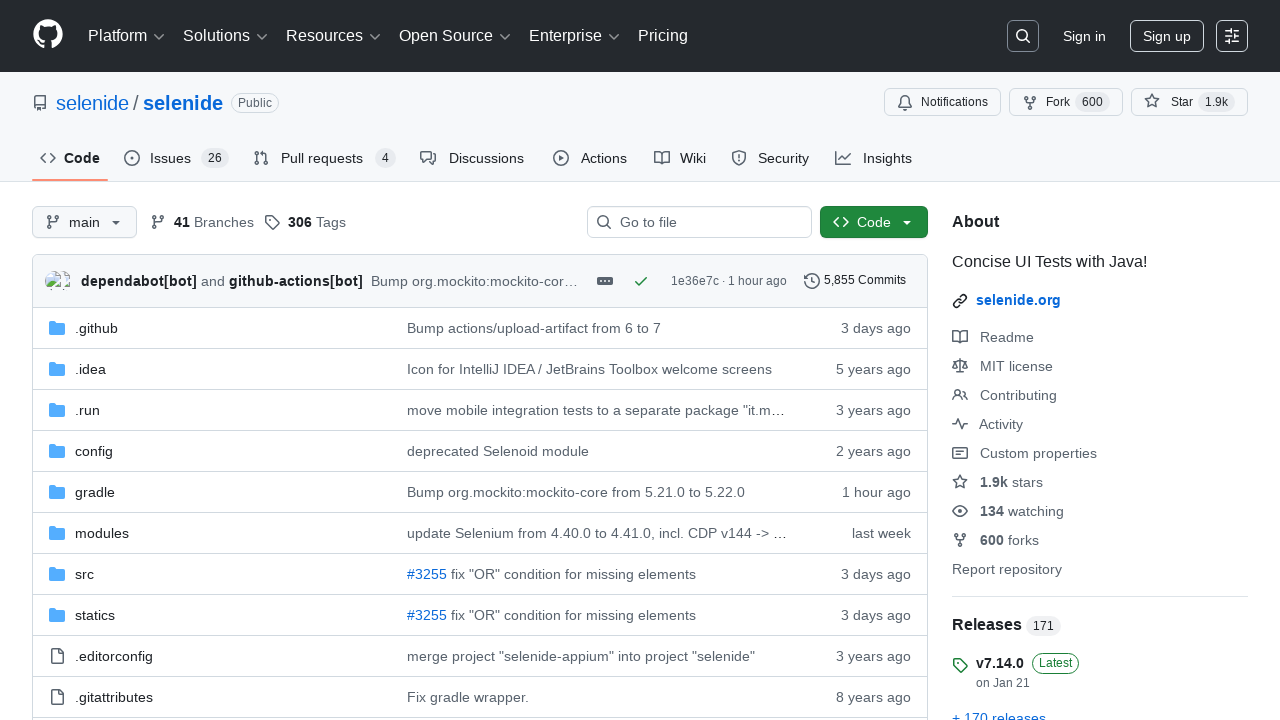

Clicked on the Wiki tab at (680, 158) on #wiki-tab
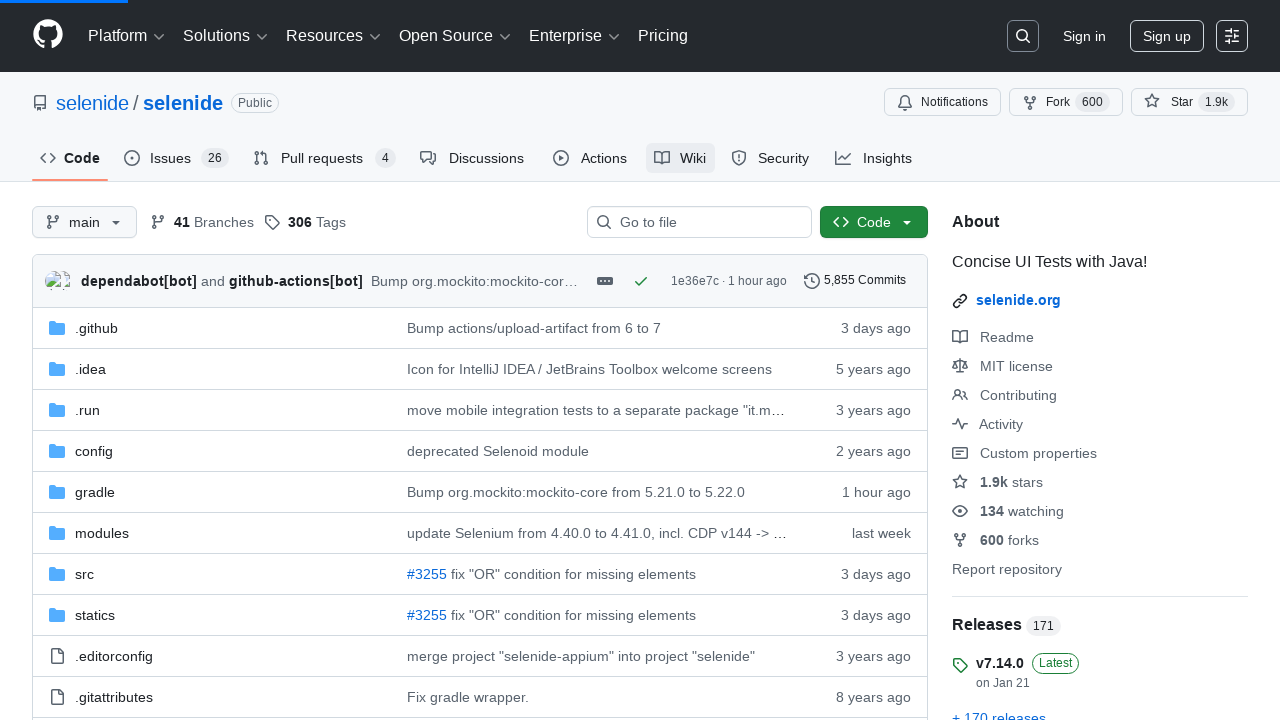

Filled wiki search filter with 'SoftAssertions' on #wiki-pages-filter
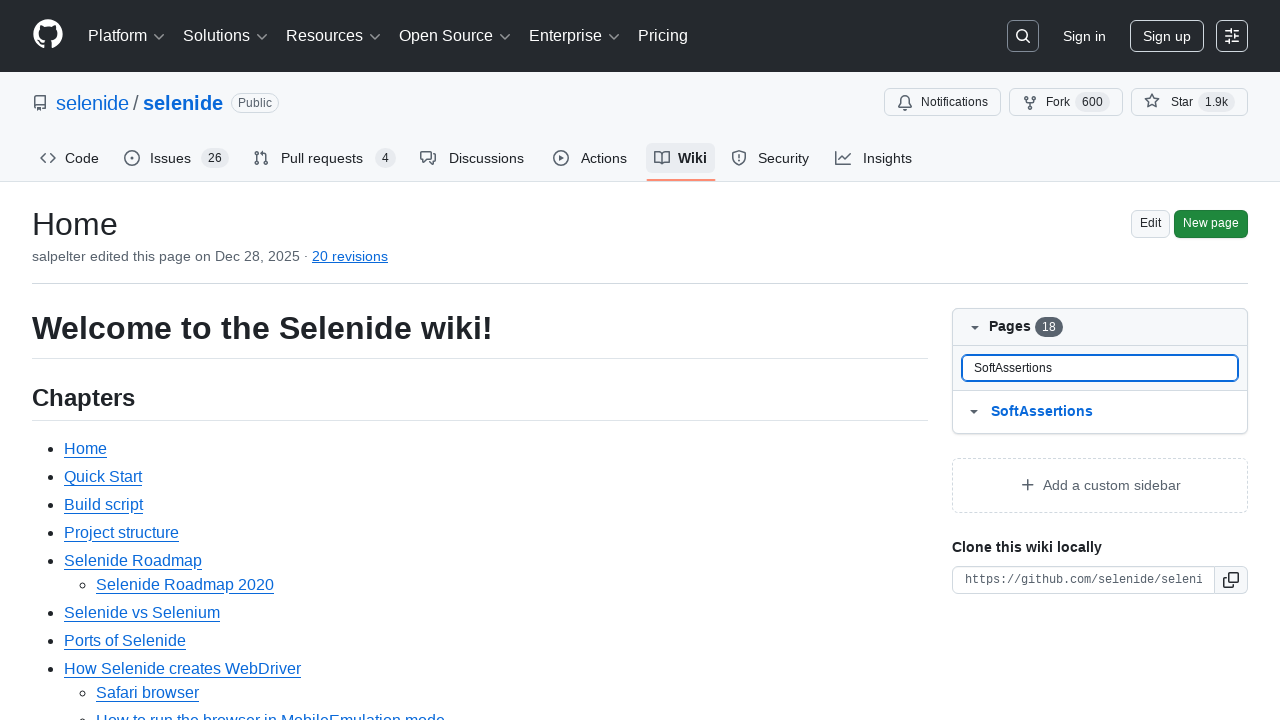

Wiki pages box loaded
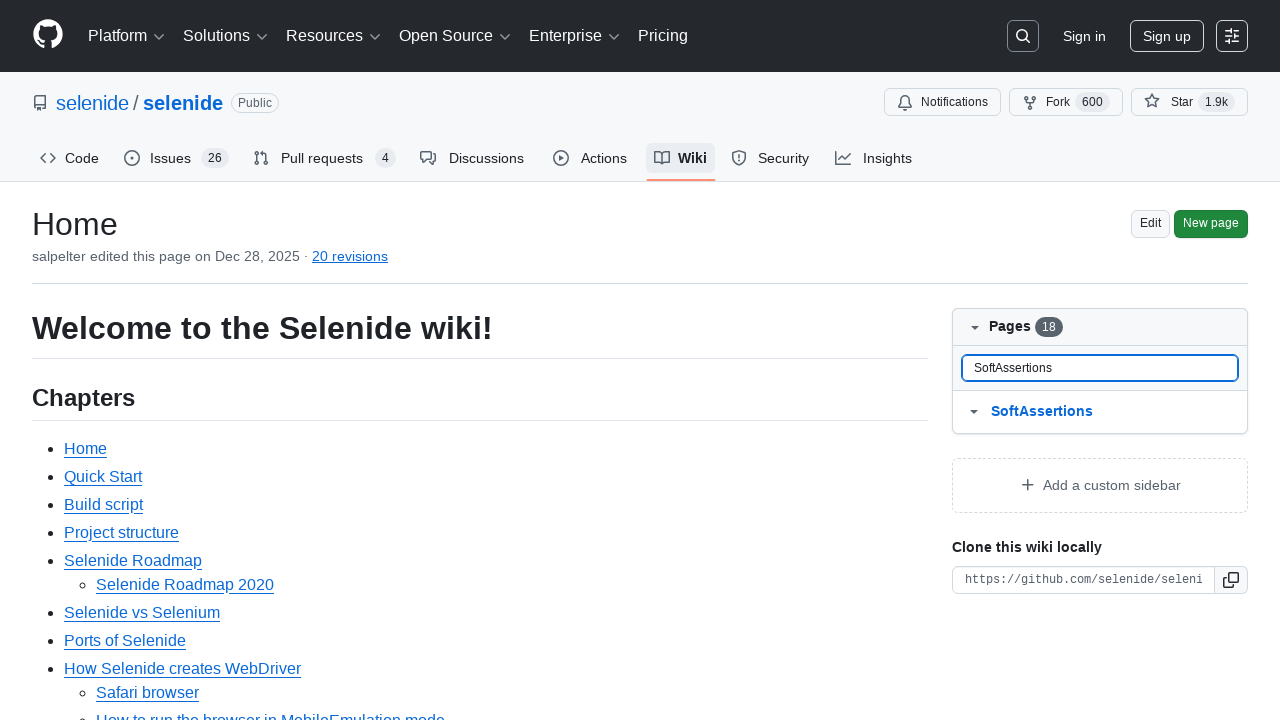

Verified 'SoftAssertions' appears in wiki pages list
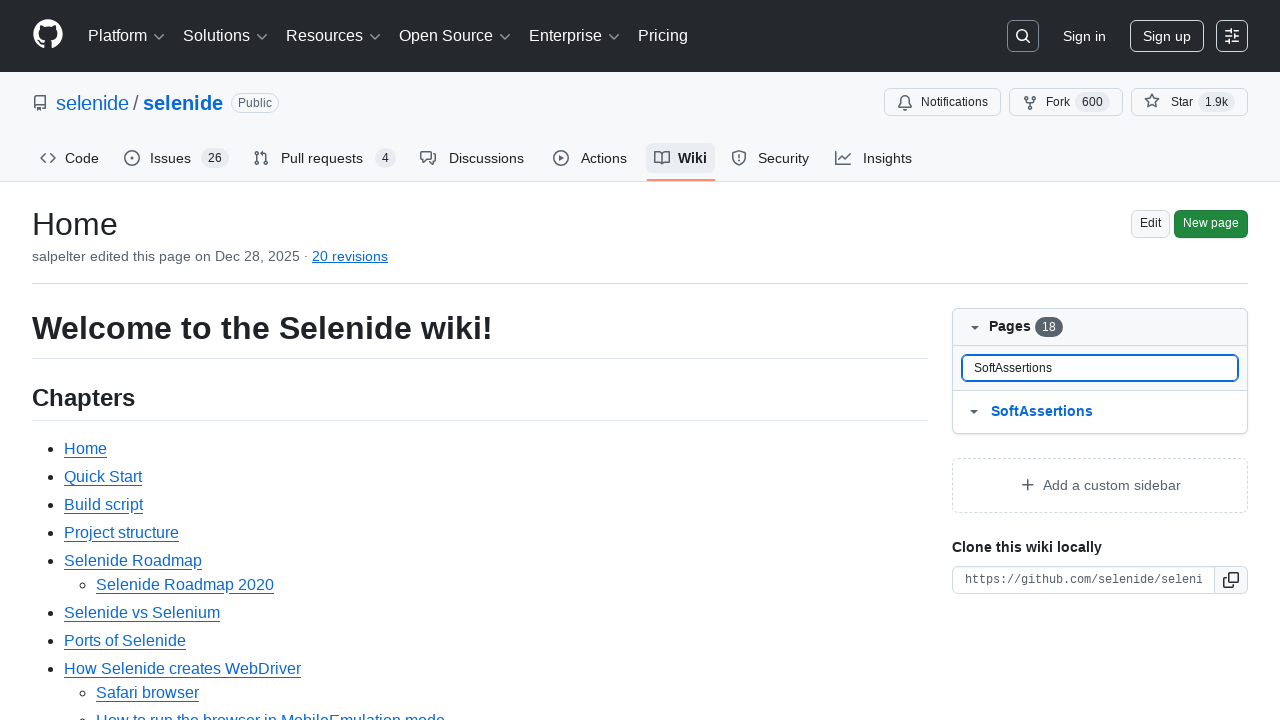

Clicked on SoftAssertions wiki page link at (1115, 412) on #wiki-pages-box a >> internal:has-text="SoftAssertions"i
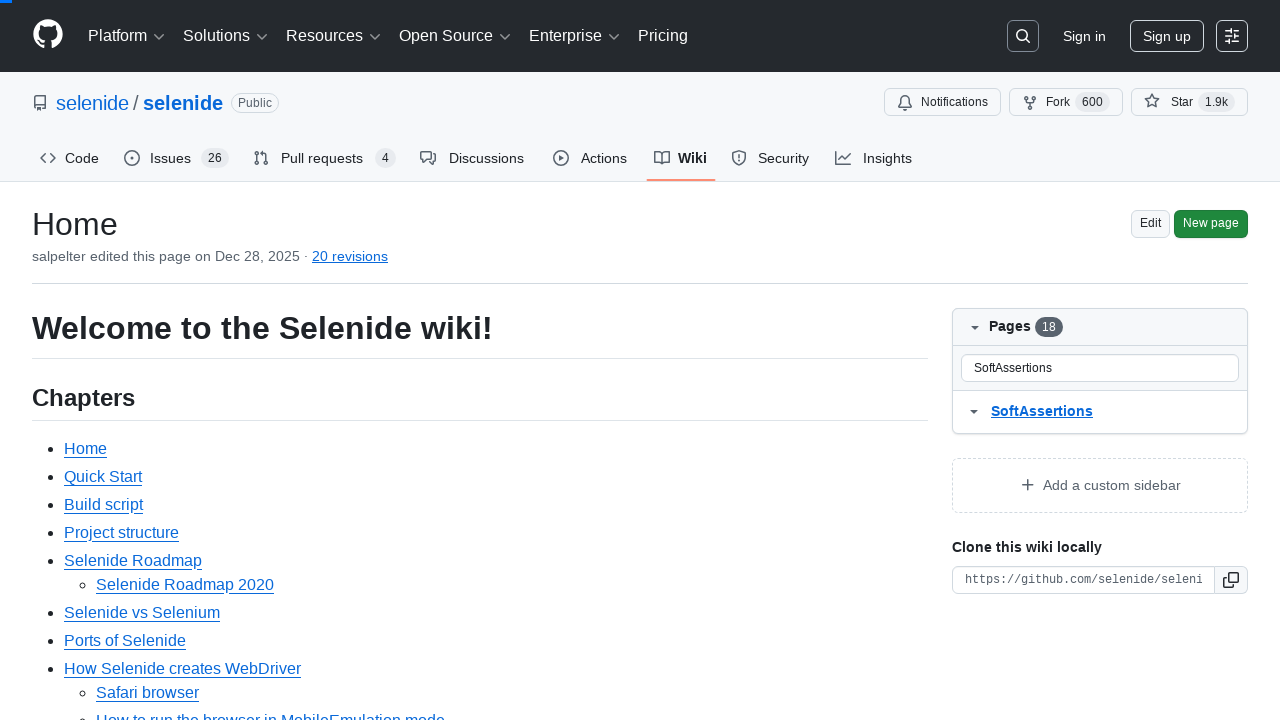

Wiki body content loaded
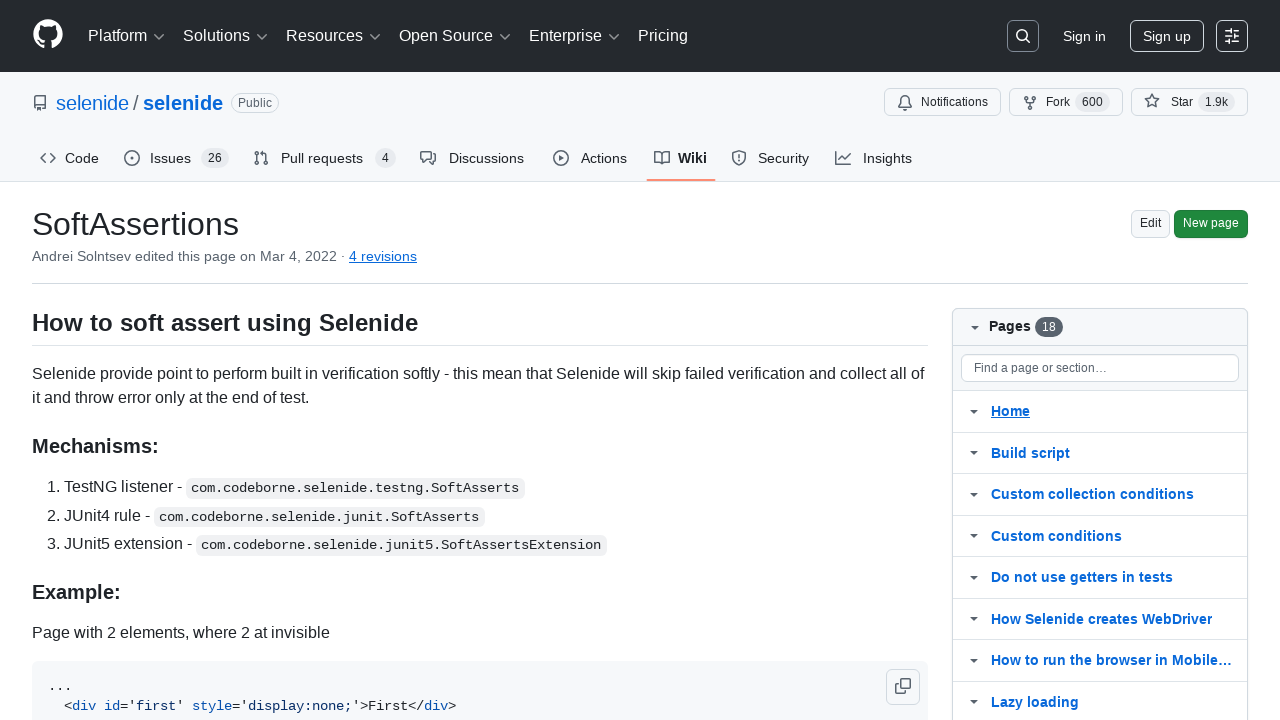

Verified JUnit 5 SoftAssertions code example is present on the wiki page
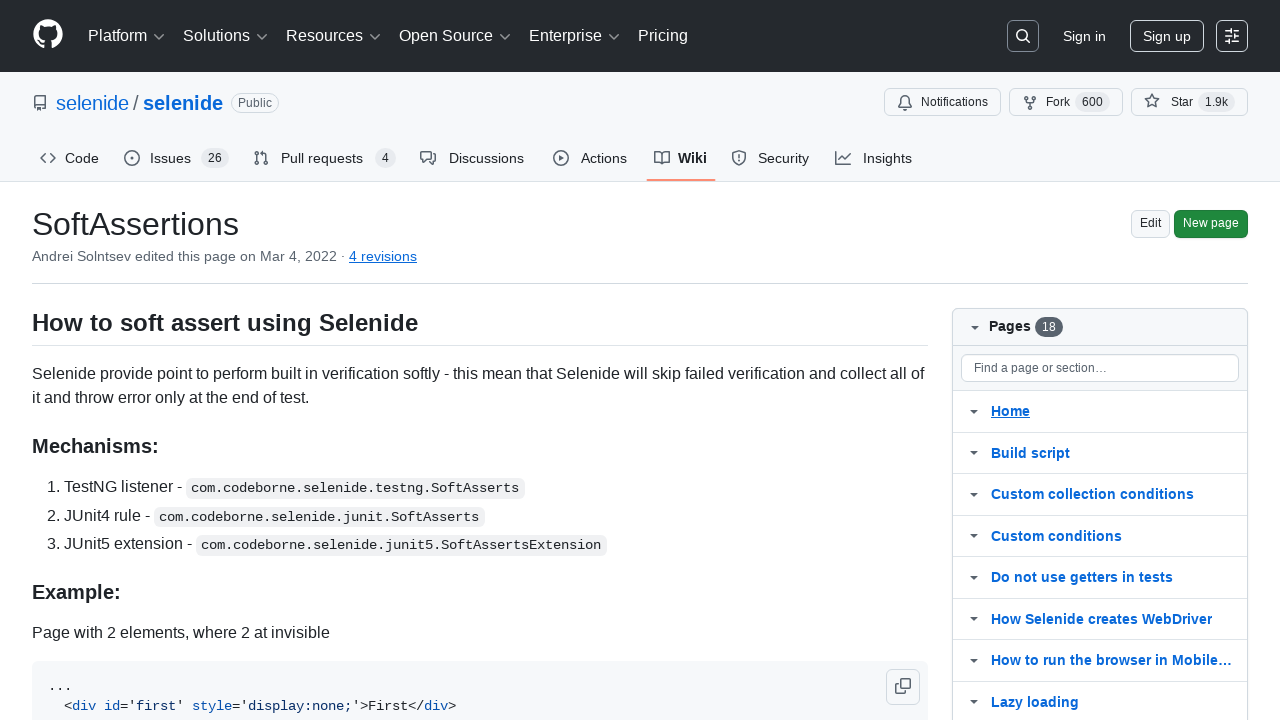

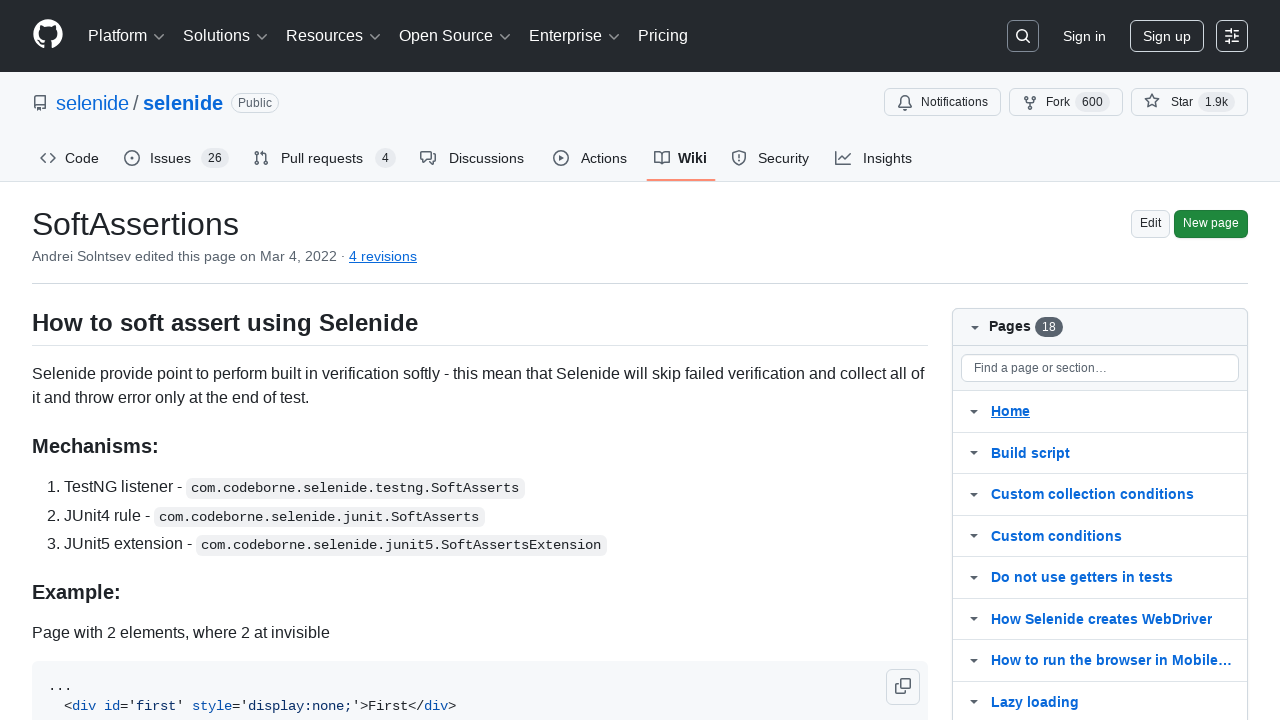